Tests browser tab management by opening a new tab with a different URL, switching between tabs multiple times, and then closing the new tab

Starting URL: https://www.urbandictionary.com/

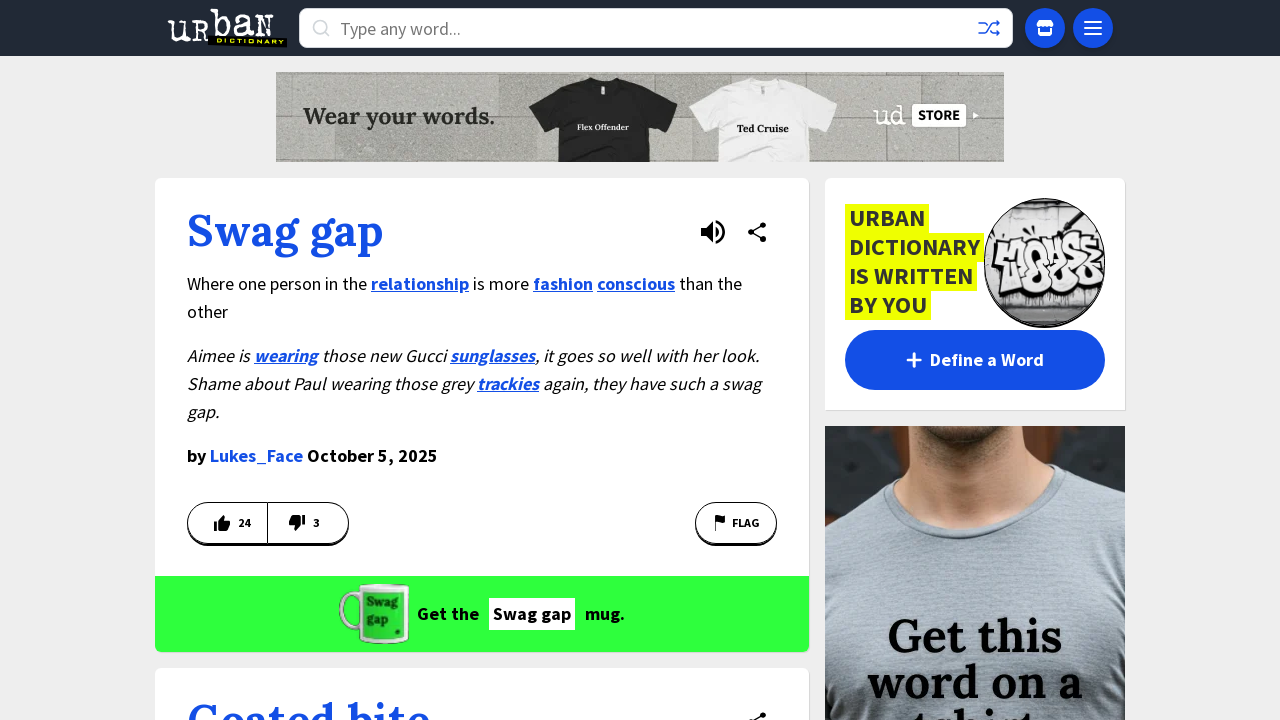

Opened a new browser tab
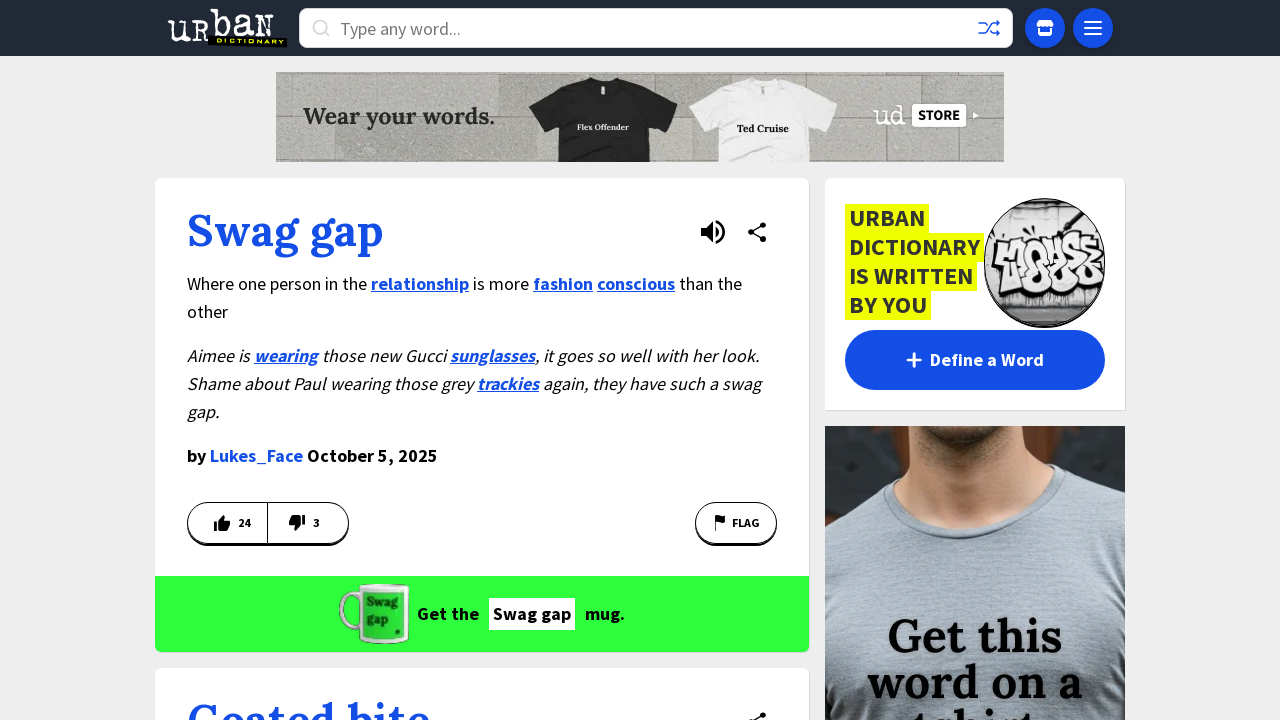

Navigated new tab to https://www.linux.org.ru/
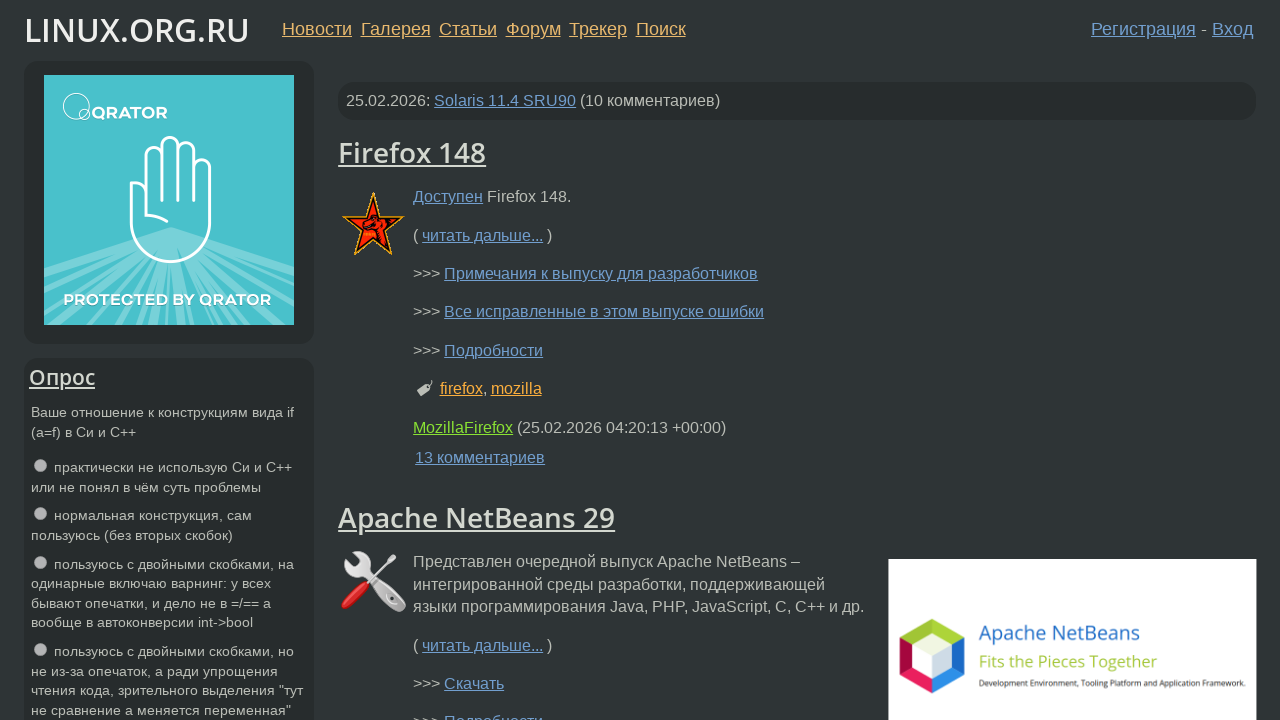

Switched focus to original Urban Dictionary tab (iteration 1)
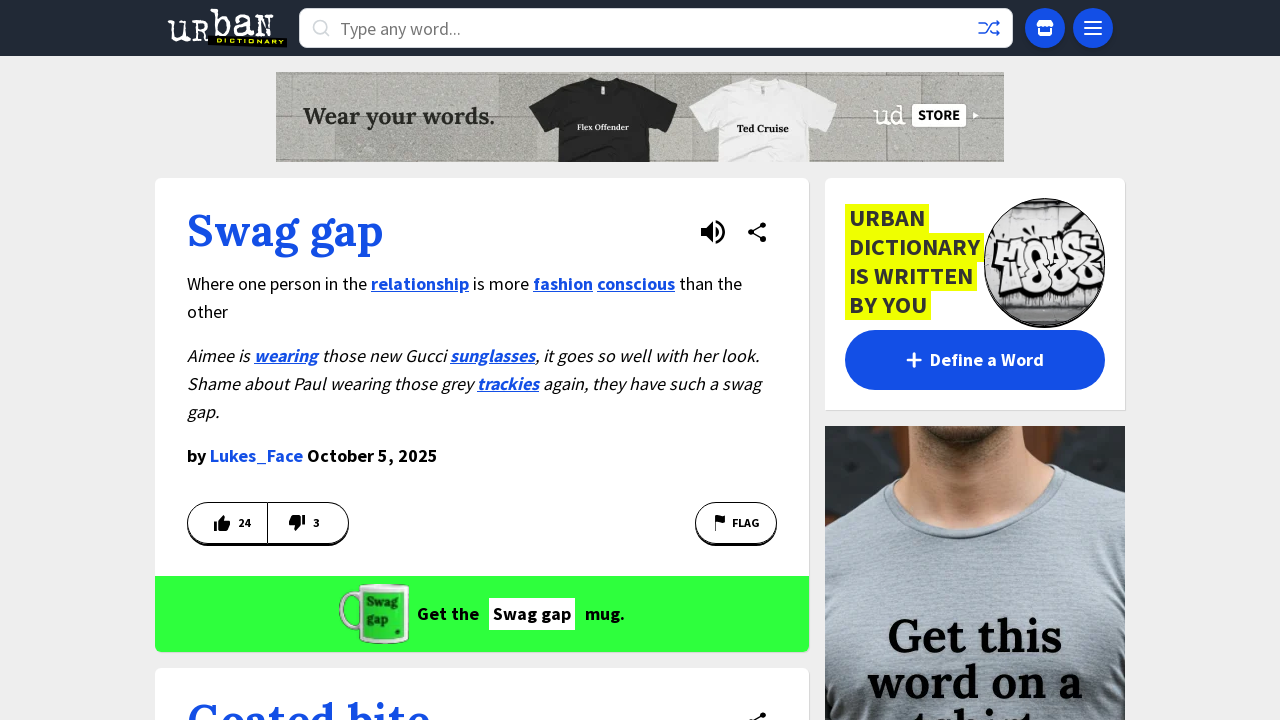

Switched focus to Linux.org.ru tab (iteration 1)
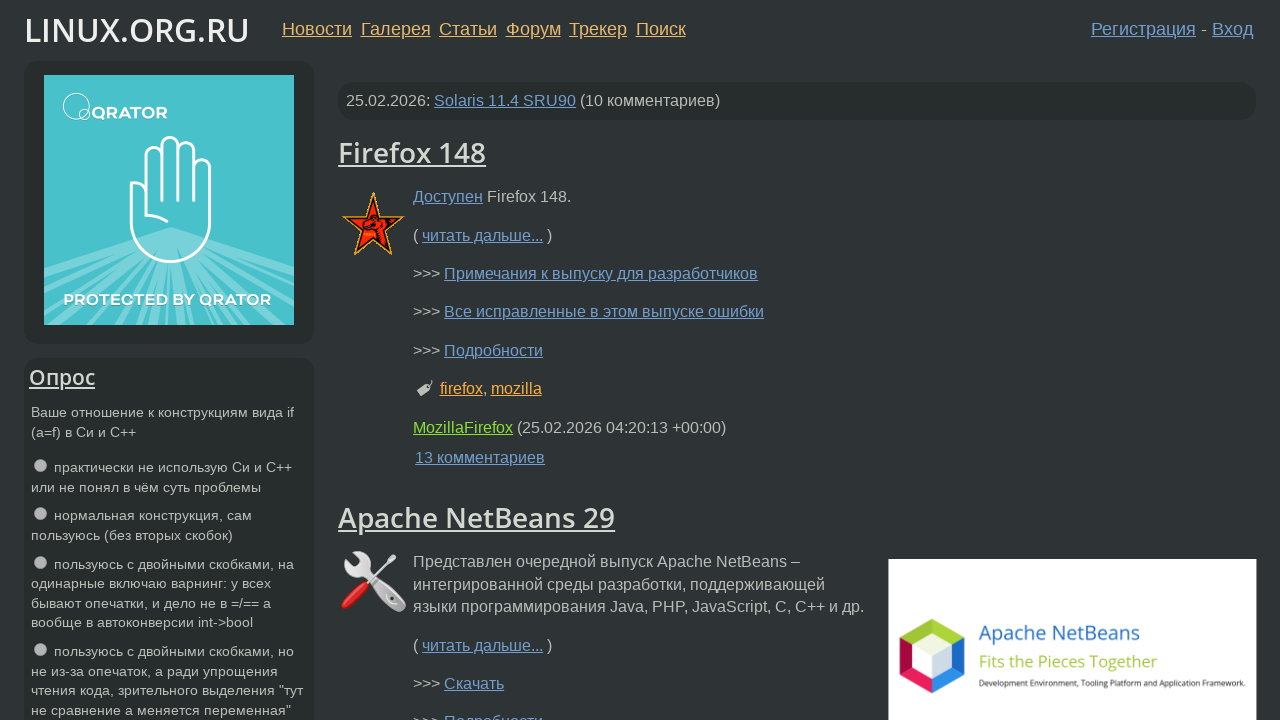

Switched focus to original Urban Dictionary tab (iteration 2)
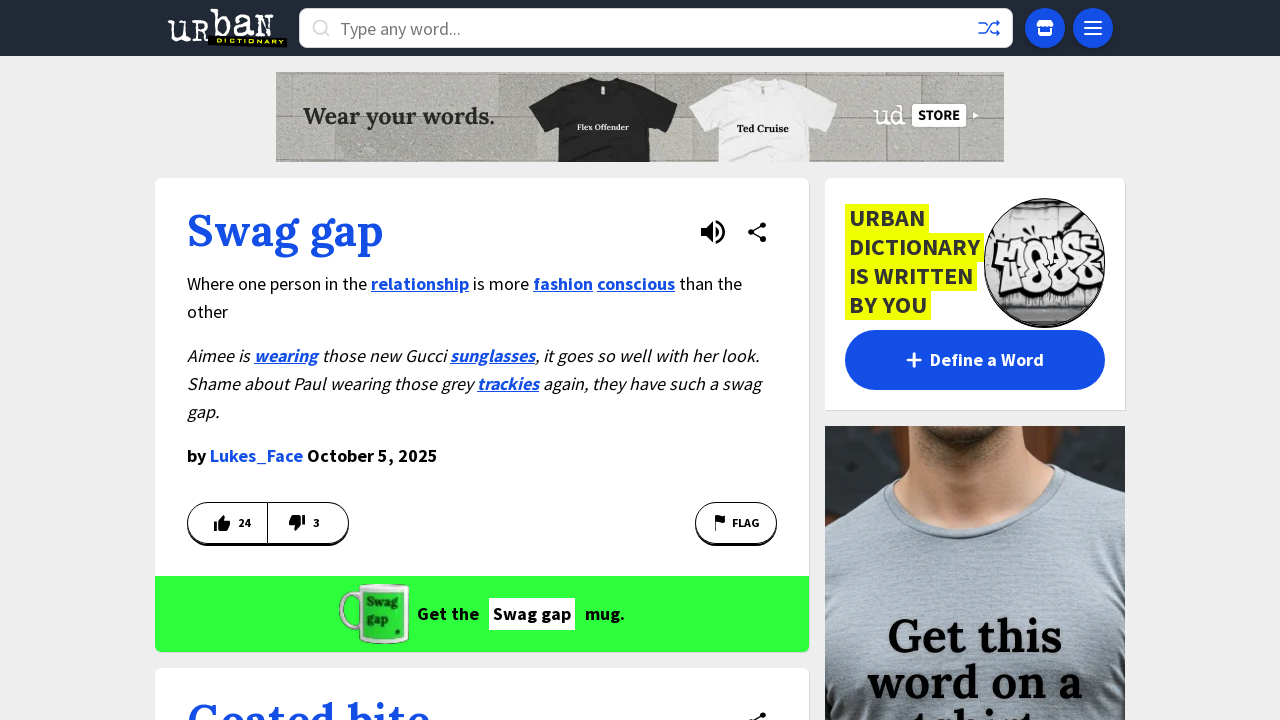

Switched focus to Linux.org.ru tab (iteration 2)
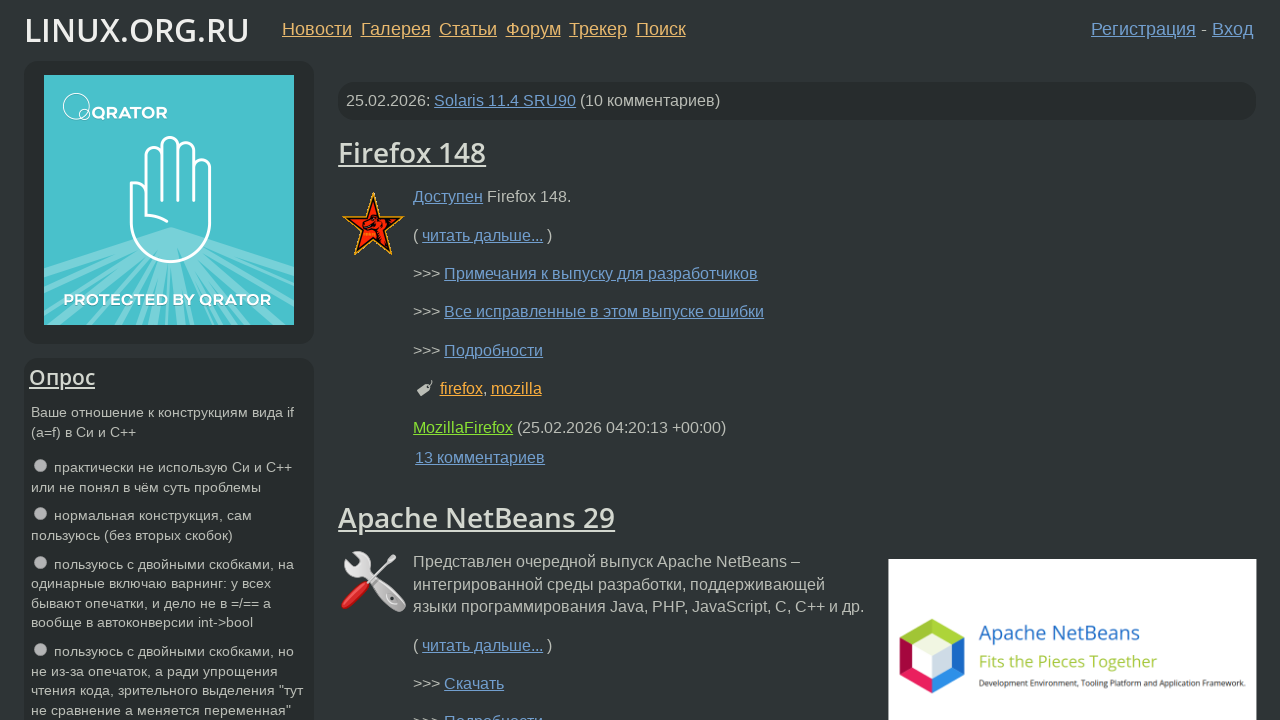

Switched focus to original Urban Dictionary tab (iteration 3)
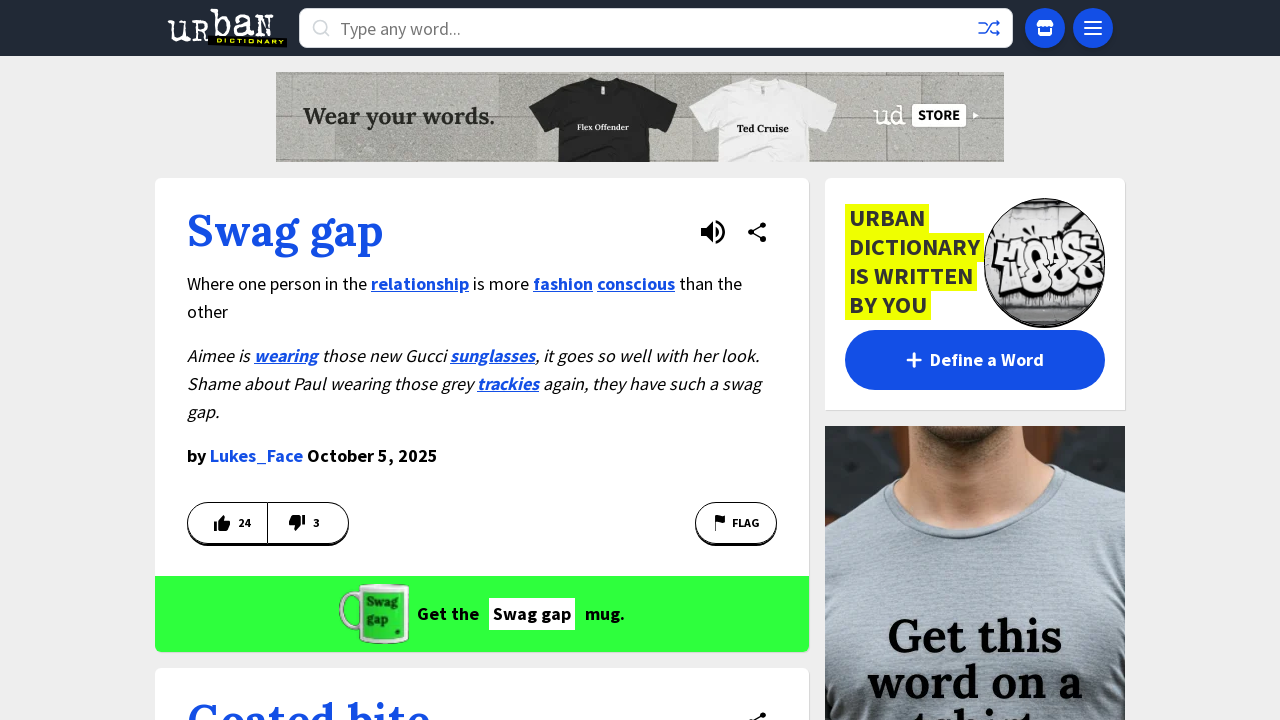

Switched focus to Linux.org.ru tab (iteration 3)
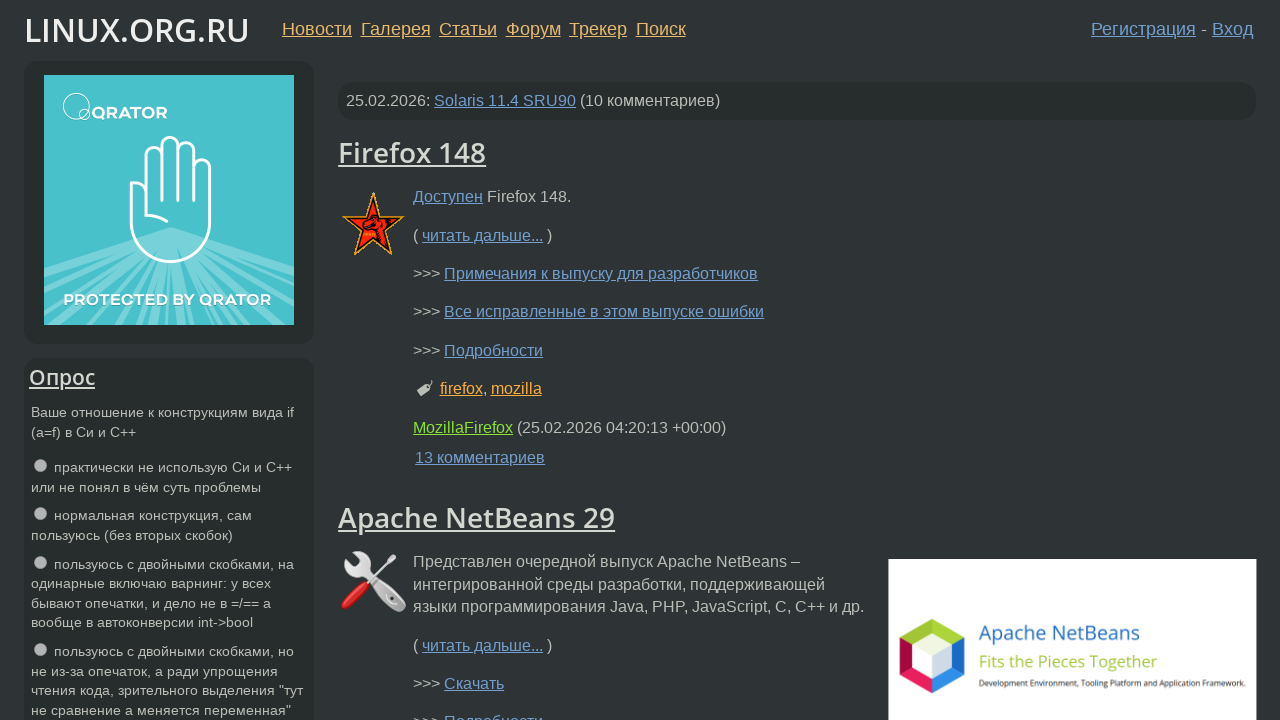

Switched focus to original Urban Dictionary tab (iteration 4)
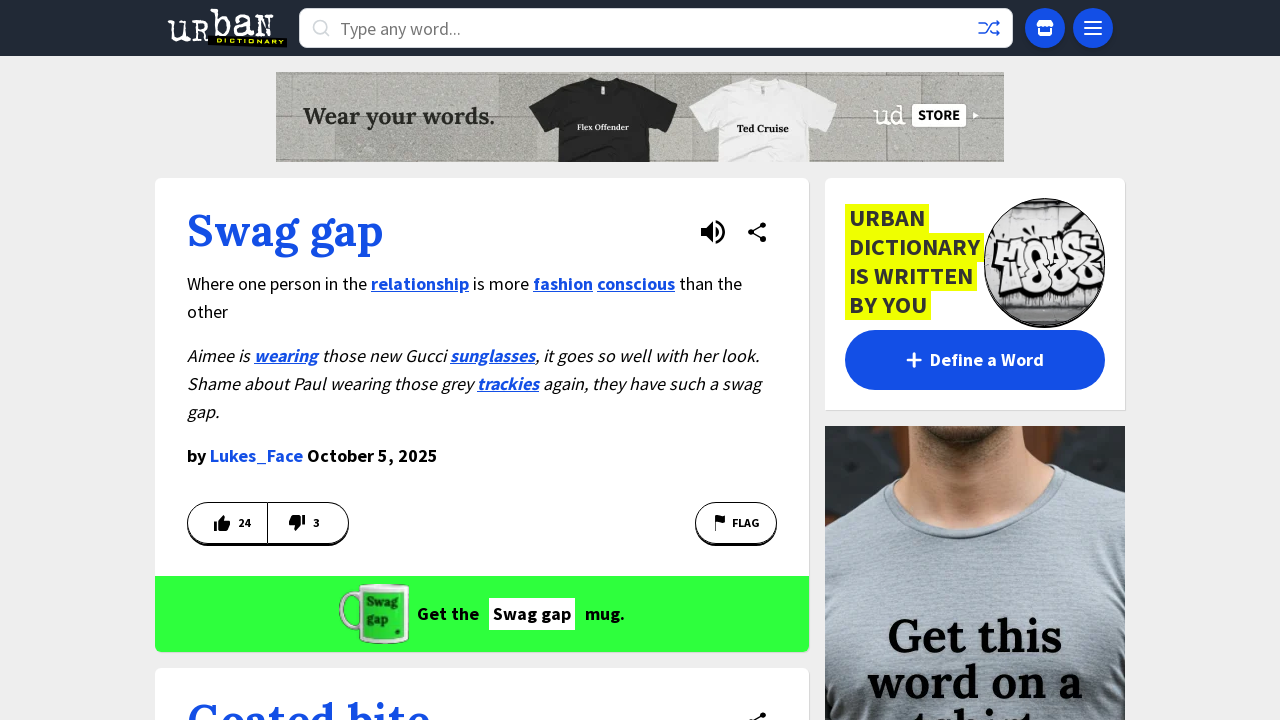

Switched focus to Linux.org.ru tab (iteration 4)
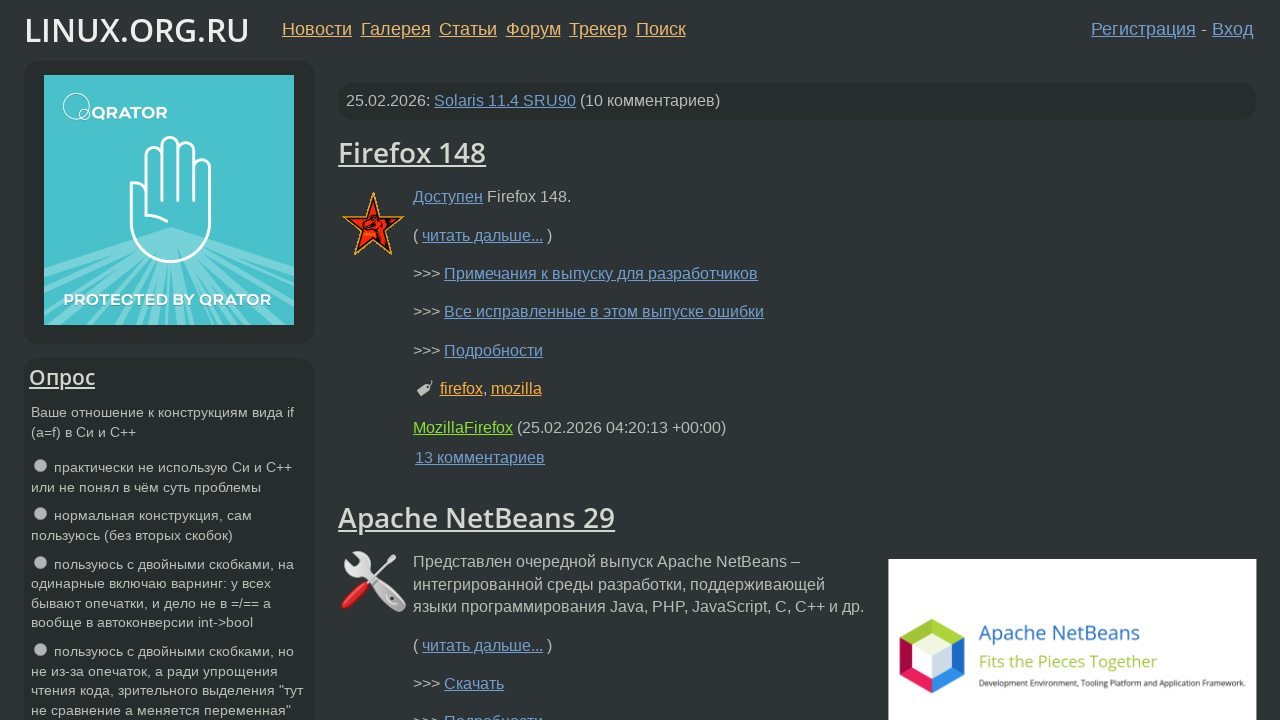

Switched focus to original Urban Dictionary tab (iteration 5)
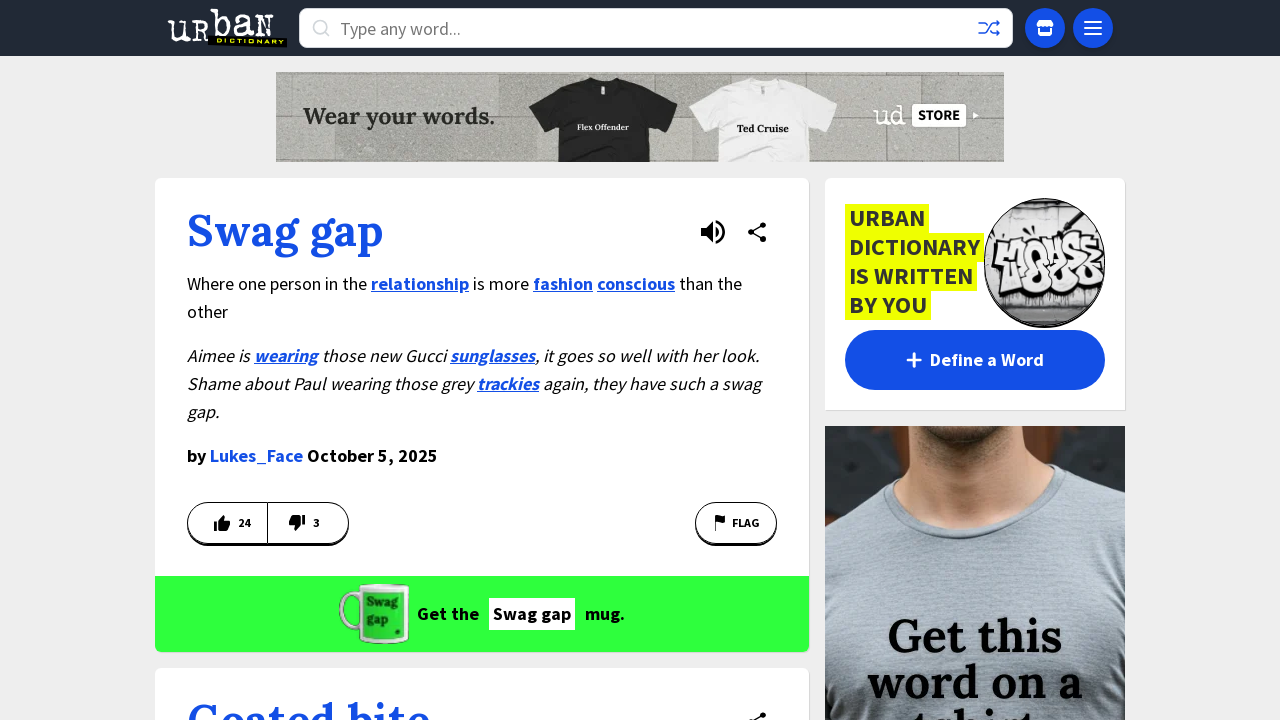

Switched focus to Linux.org.ru tab (iteration 5)
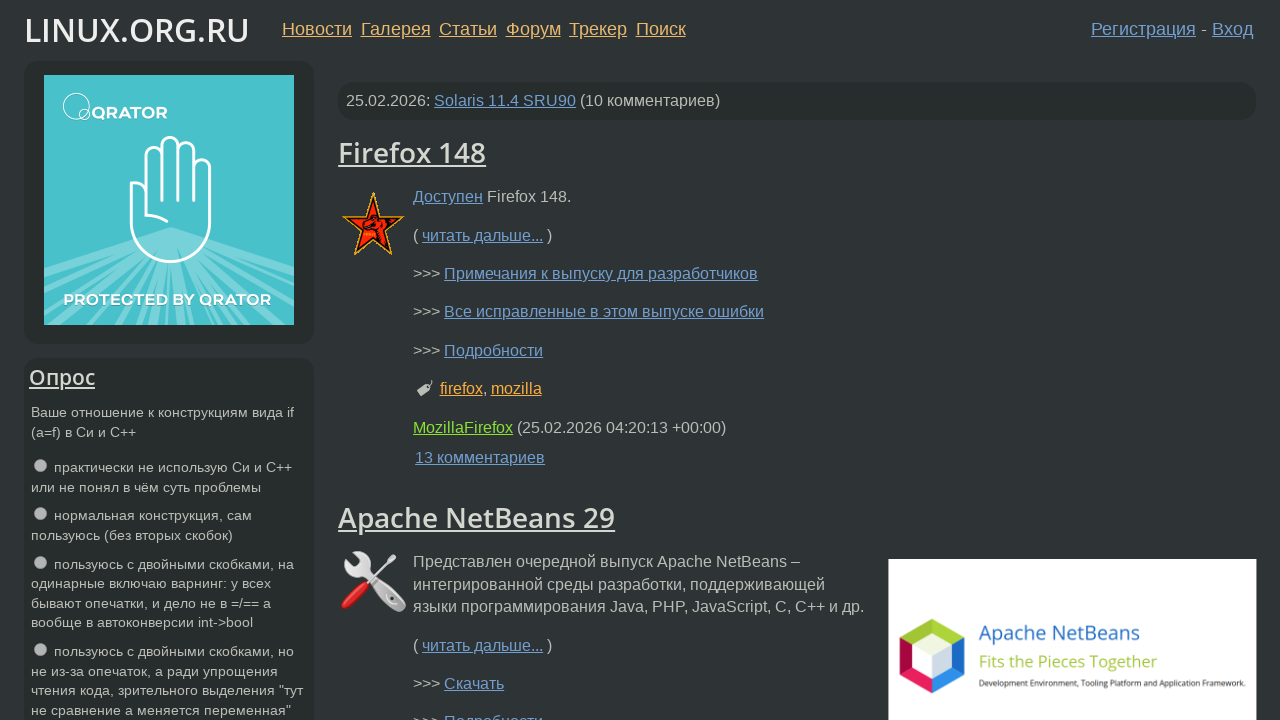

Closed the new browser tab
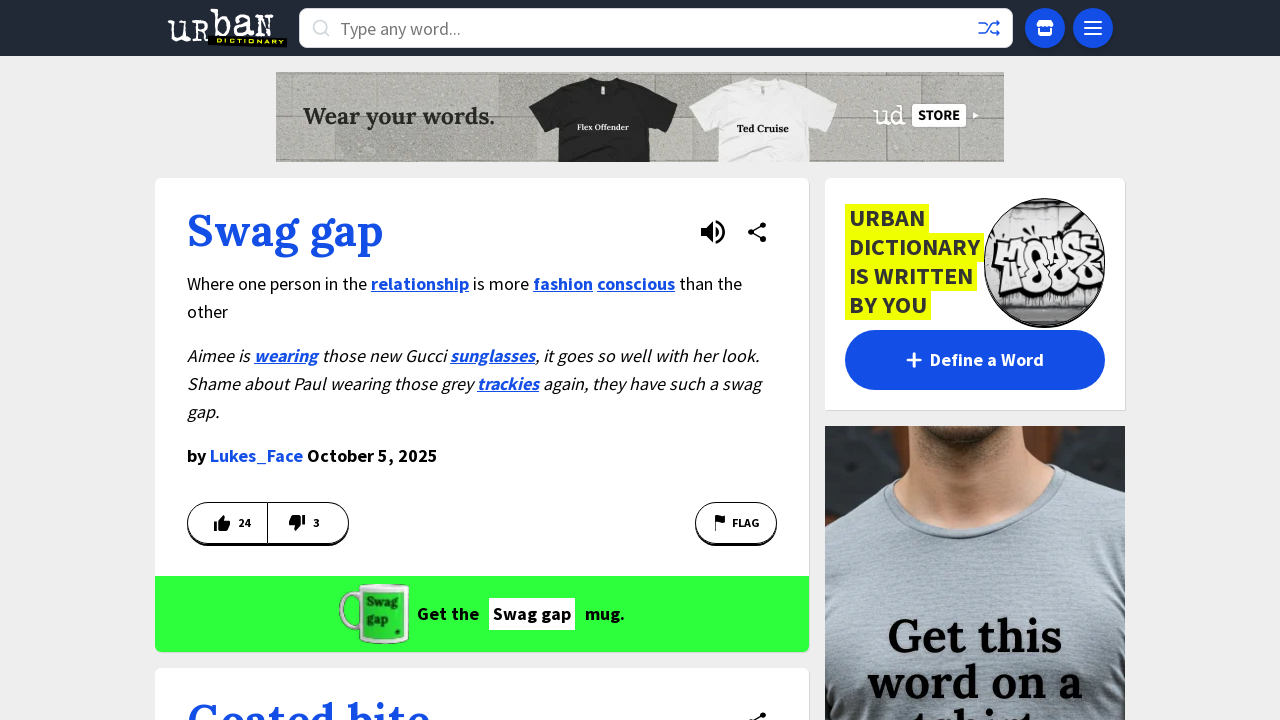

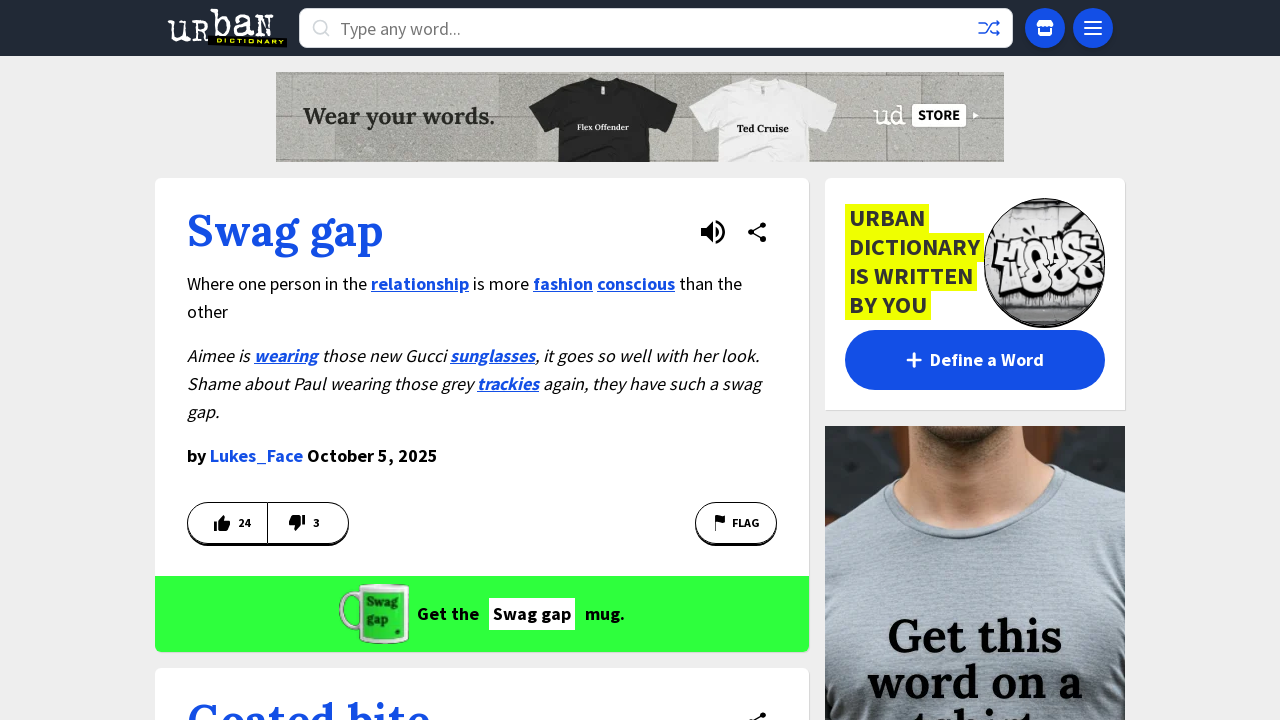